Automates the CicerSeq database to search for SNP data for cultivated chickpea varieties by selecting crop type, search options, and submitting a gene ID query

Starting URL: https://cegresources.icrisat.org/cicerseq/?page_id=3605

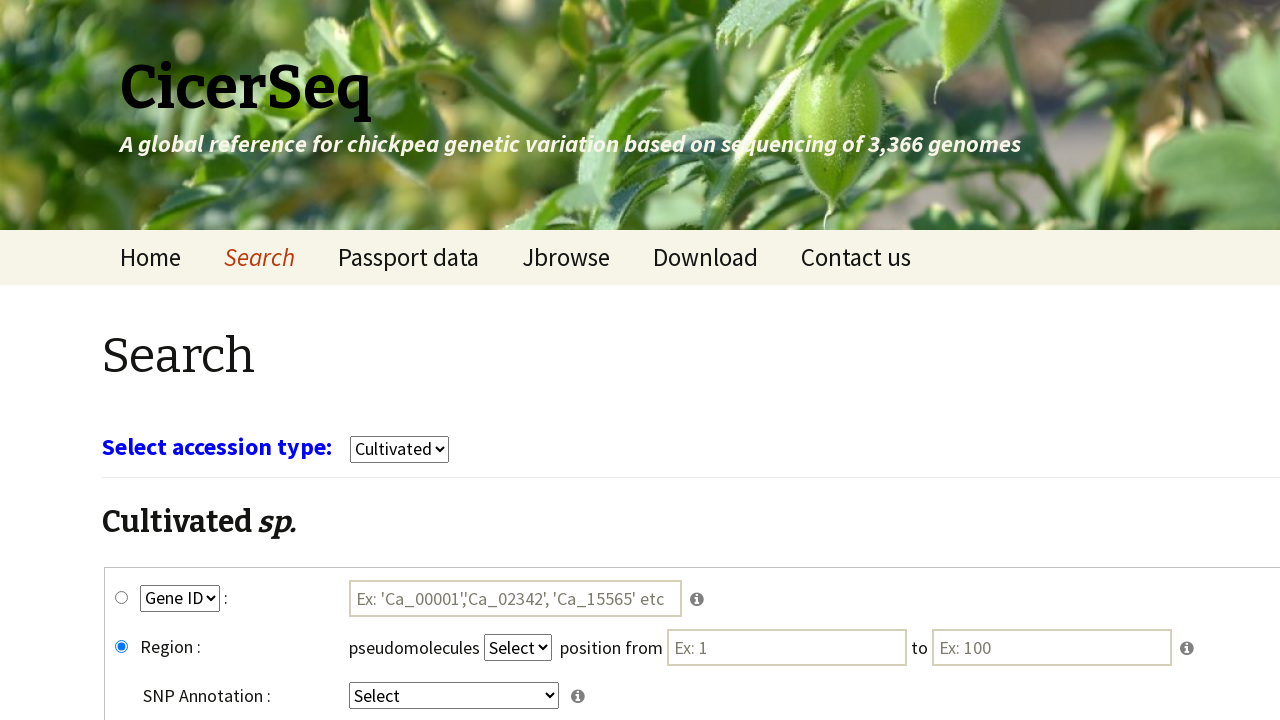

Waited for page to reach networkidle state
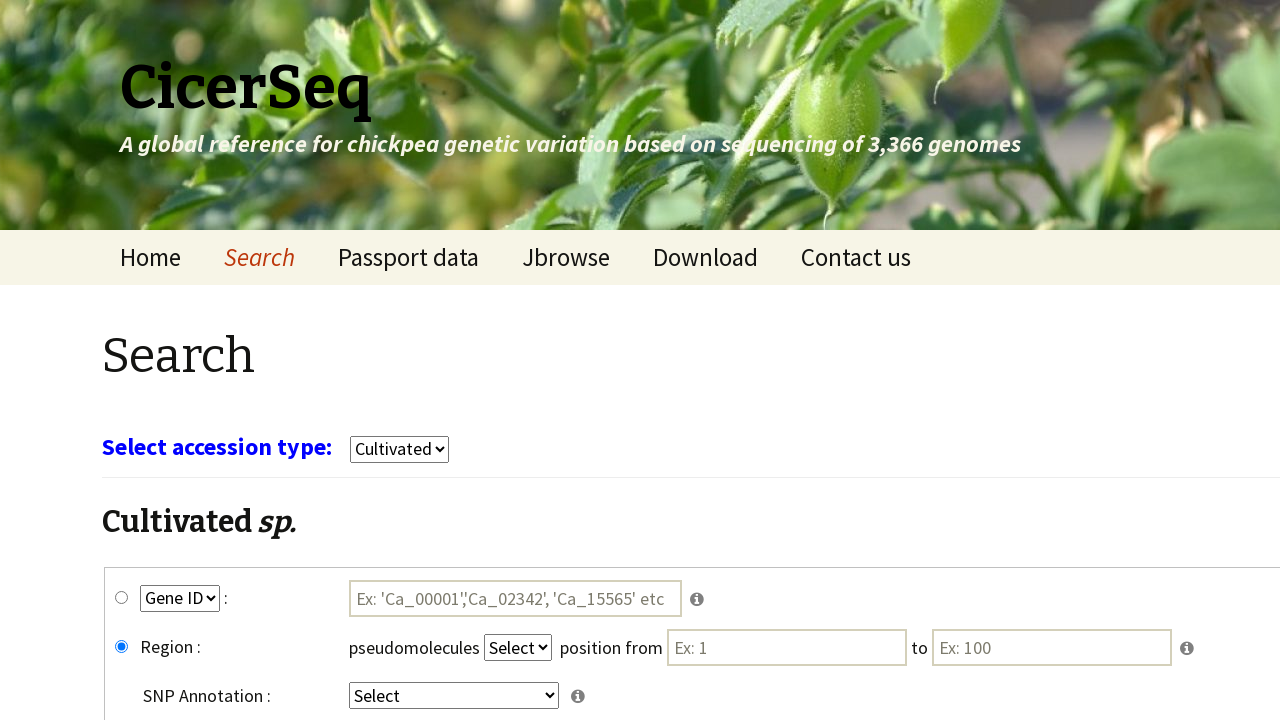

Waited 3 seconds for page elements to fully render
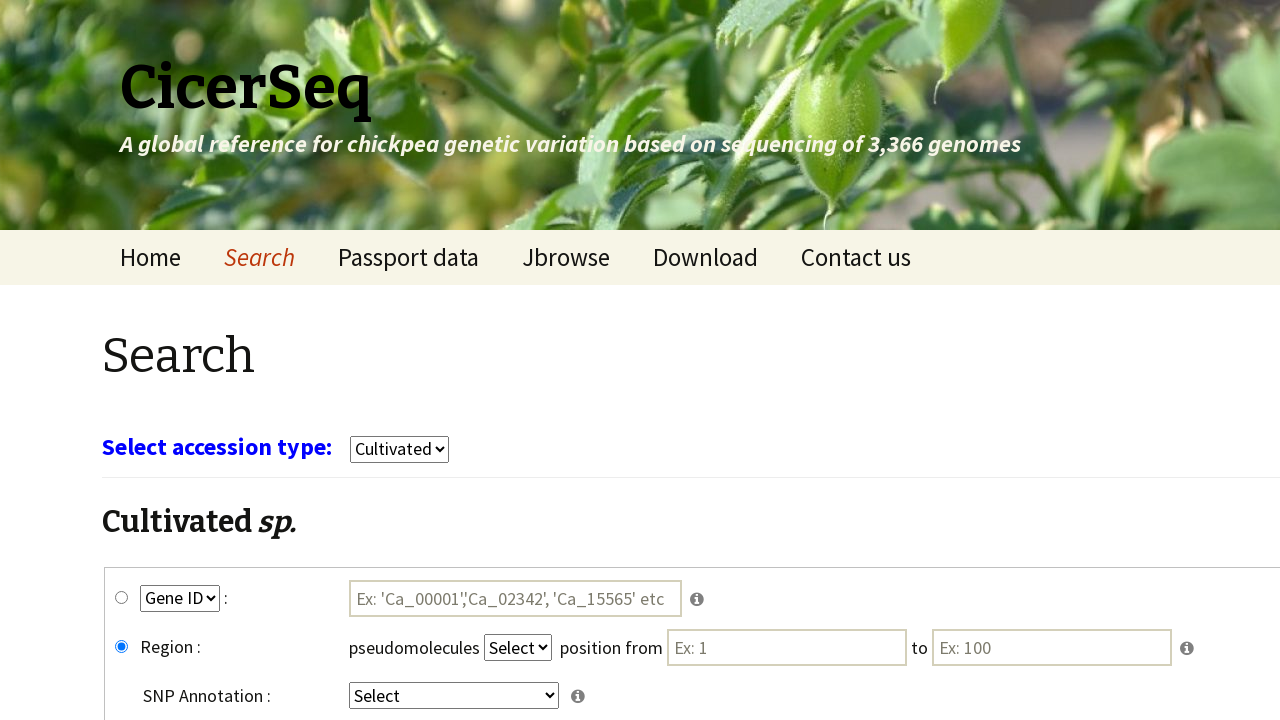

Selected 'cultivars' from crop type dropdown on select[name='select_crop']
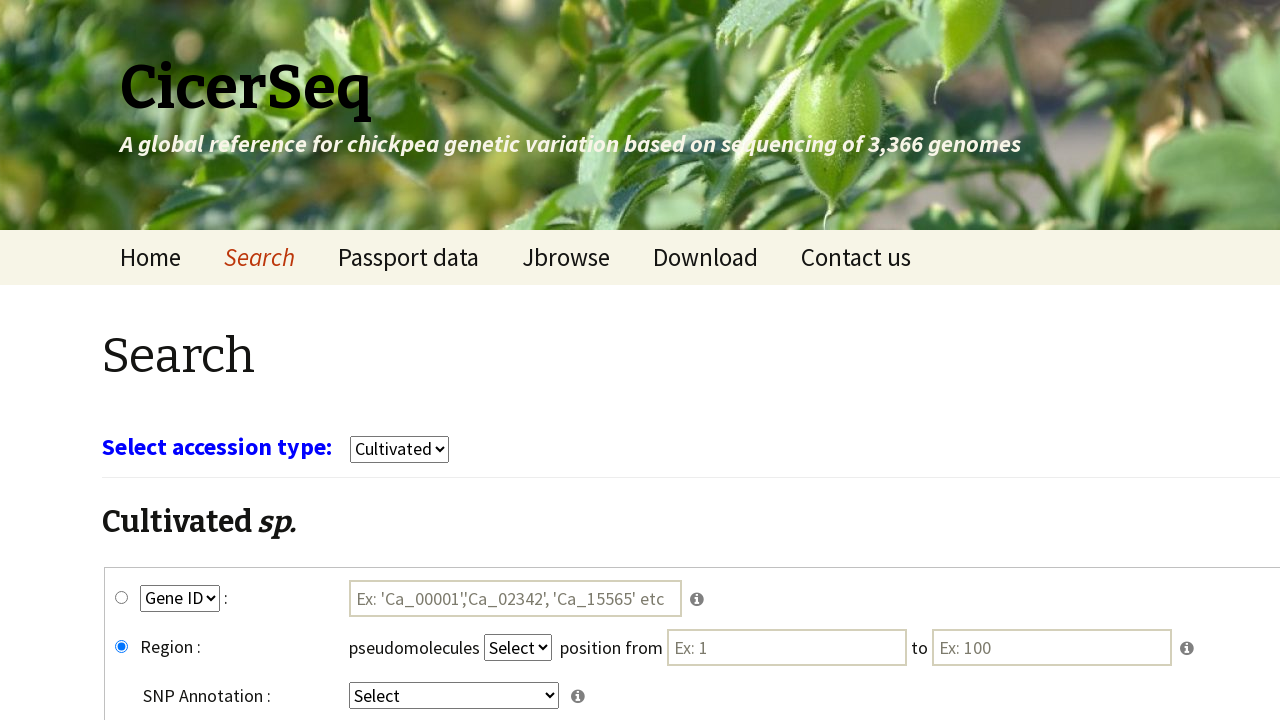

Clicked gene_snp radio button to select SNP search mode at (122, 598) on #gene_snp
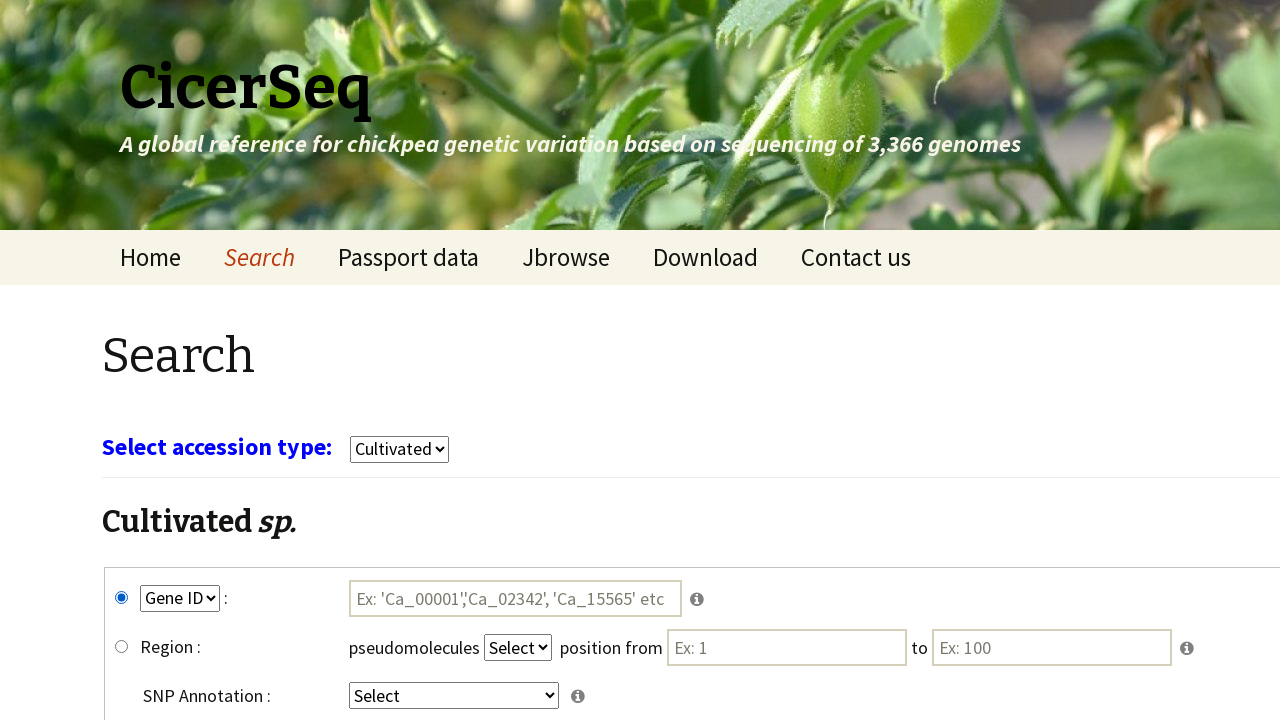

Selected 'GeneID' from first search option dropdown on select[name='key1']
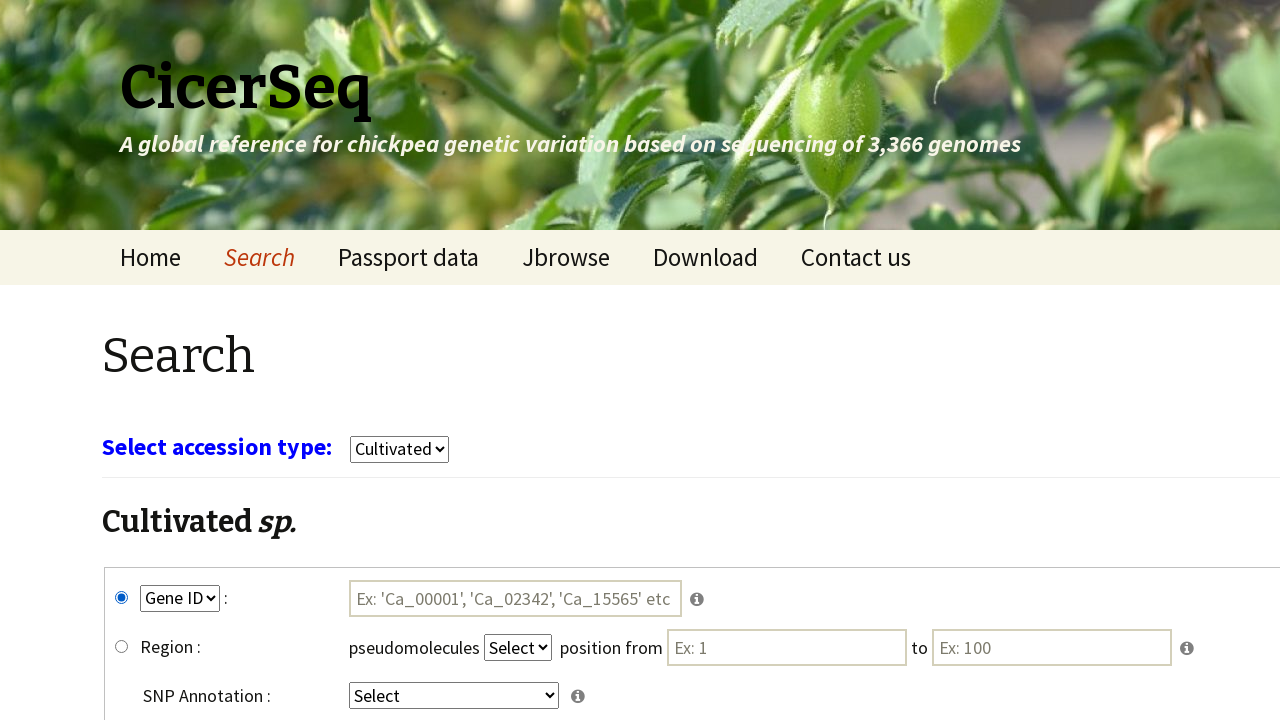

Selected 'intergenic' from fourth search option dropdown on select[name='key4']
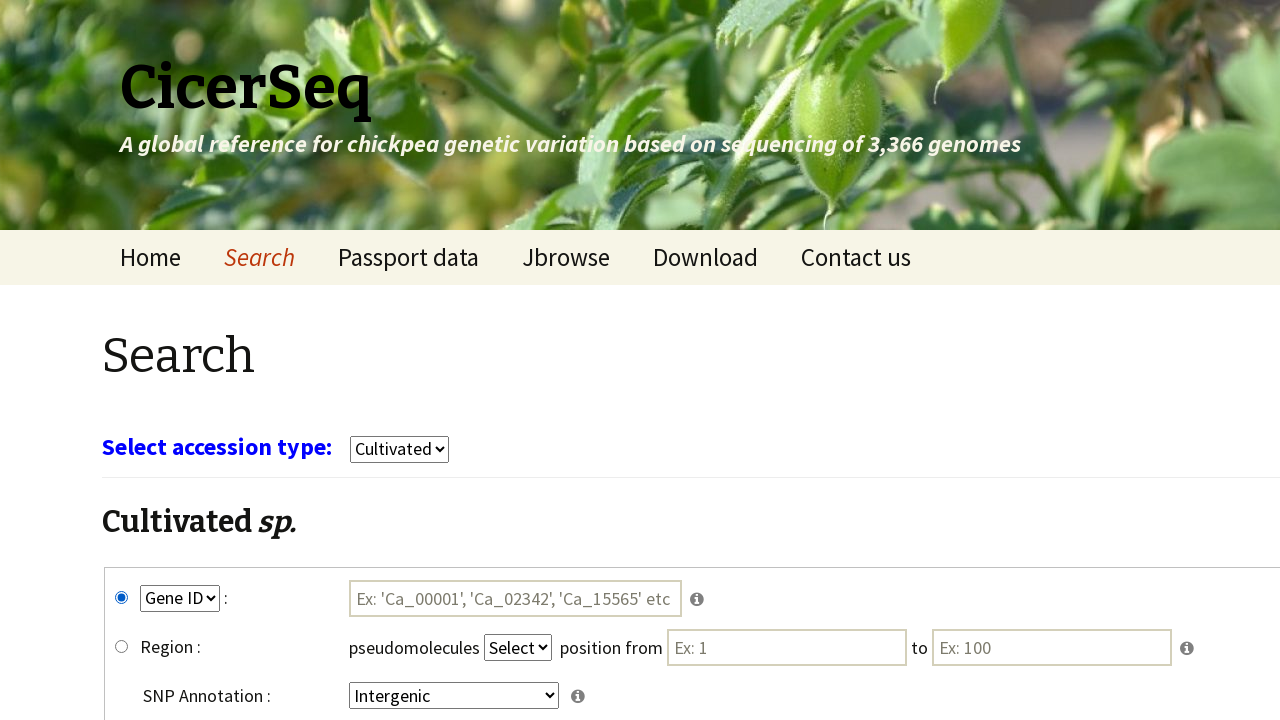

Filled gene ID search field with 'Ca_00004' on #tmp1
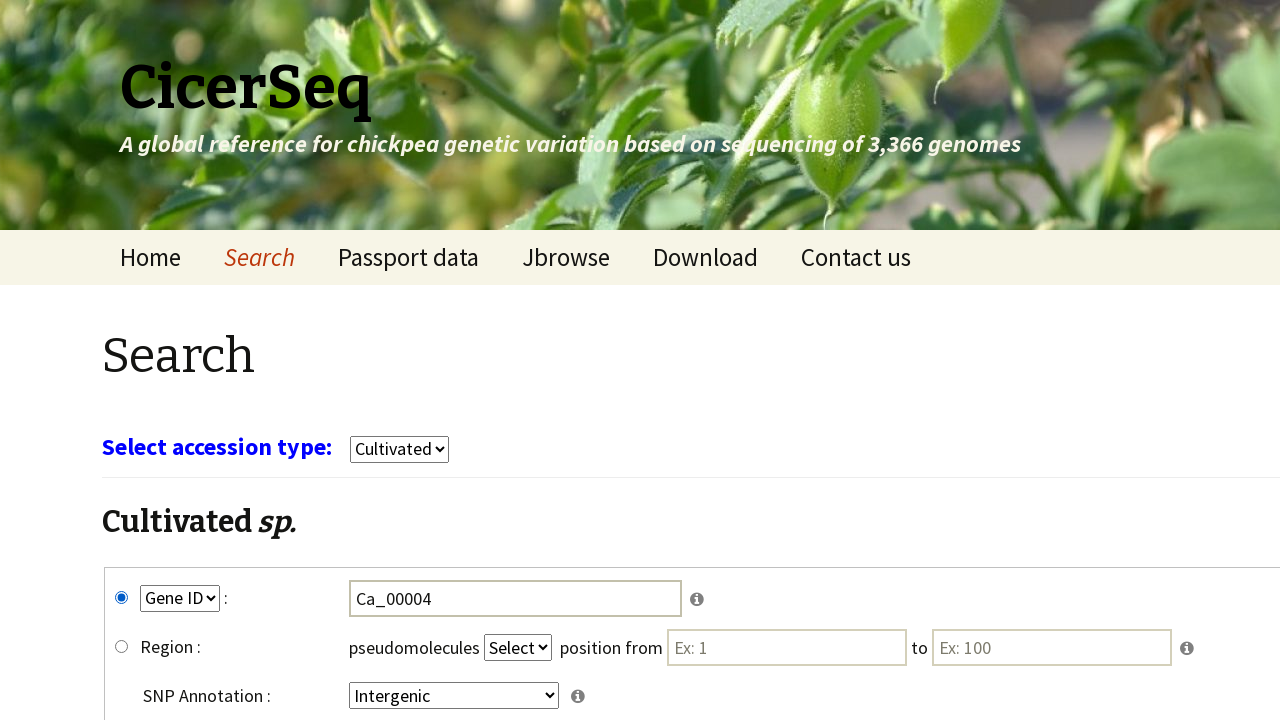

Clicked submit button to query SNP data for cultivated chickpea varieties at (788, 573) on input[name='submit']
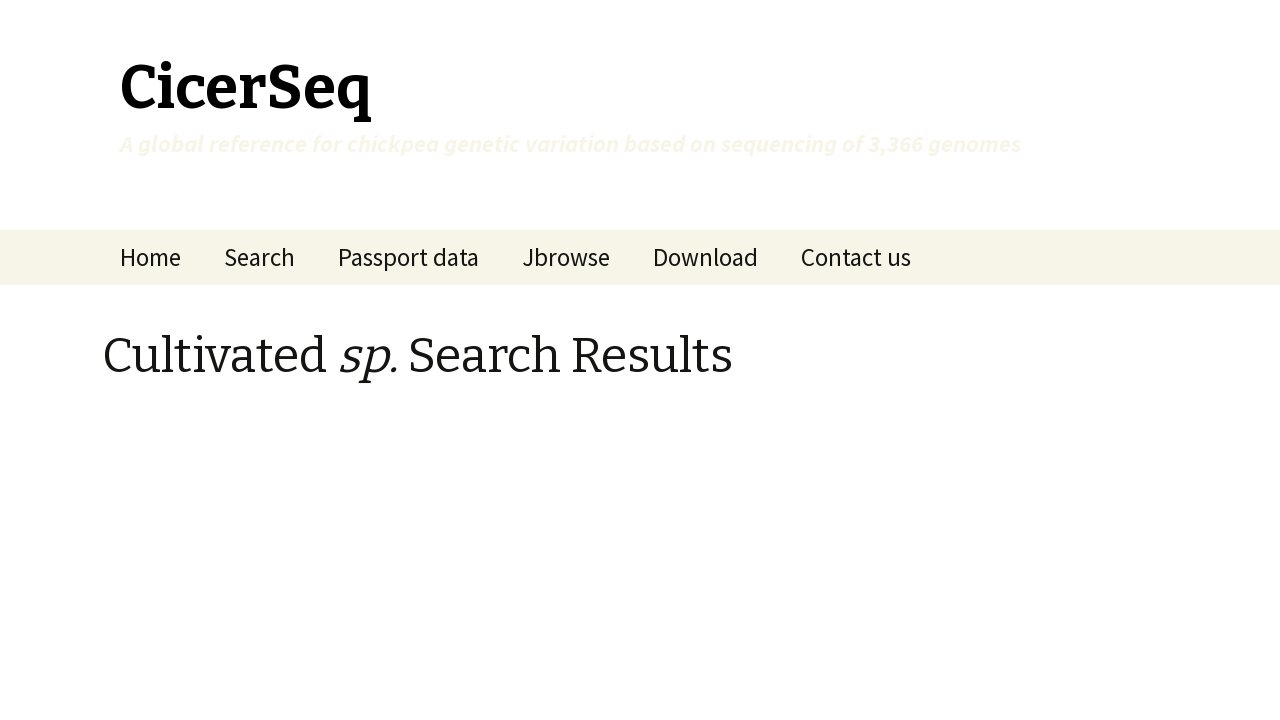

Waited 5 seconds for SNP search results to load
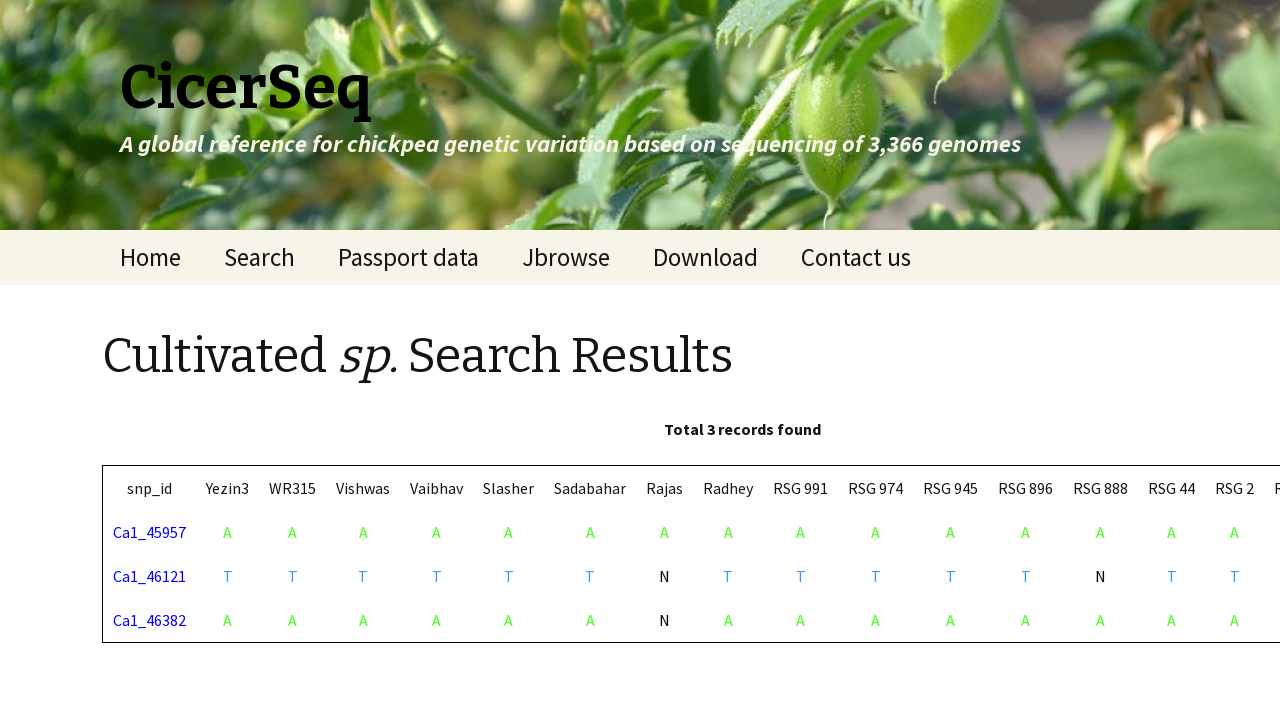

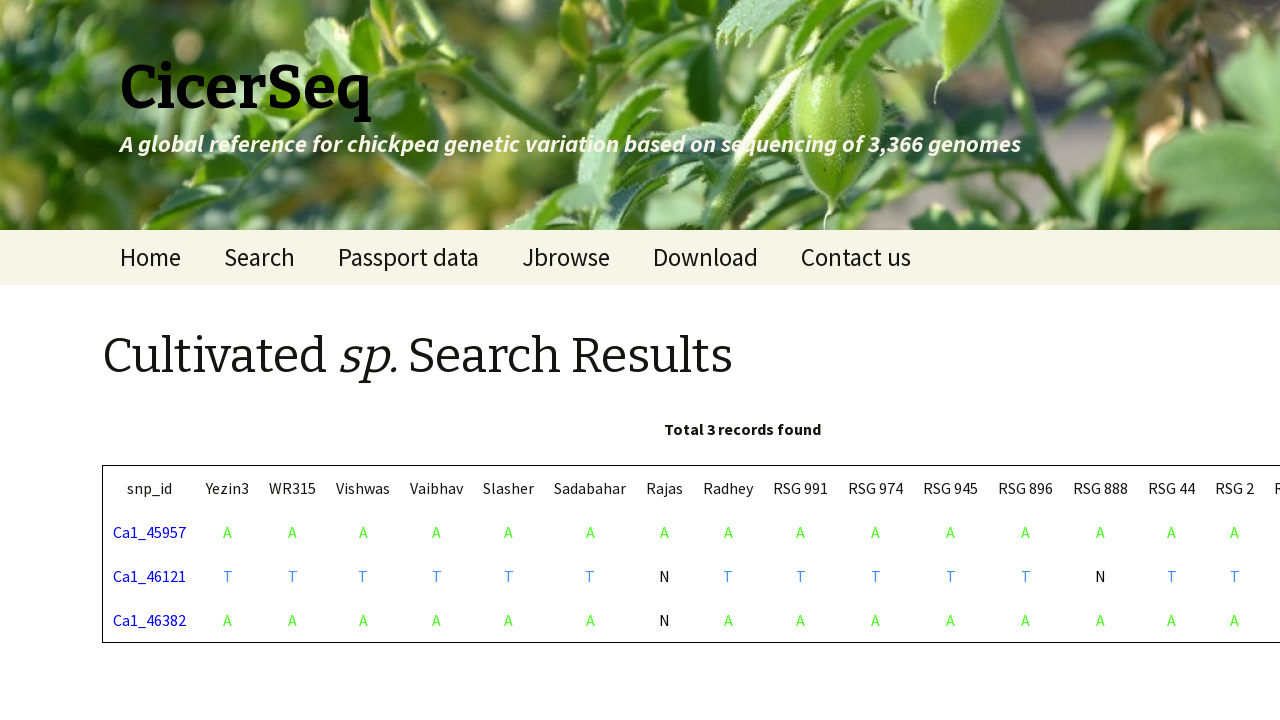